Fills out a form with various data fields including name, address, email, and job information, then submits the form

Starting URL: https://bonigarcia.dev/selenium-webdriver-java/data-types.html

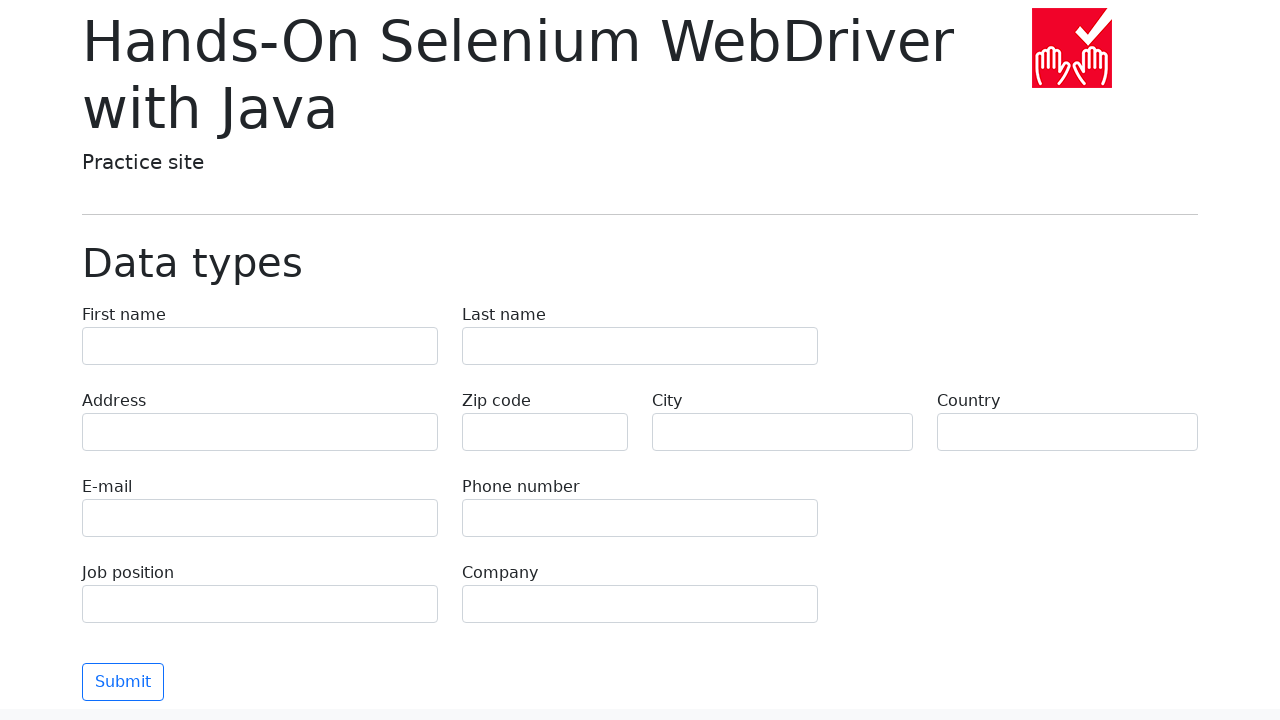

Filled first name field with 'Иван' on input[name='first-name']
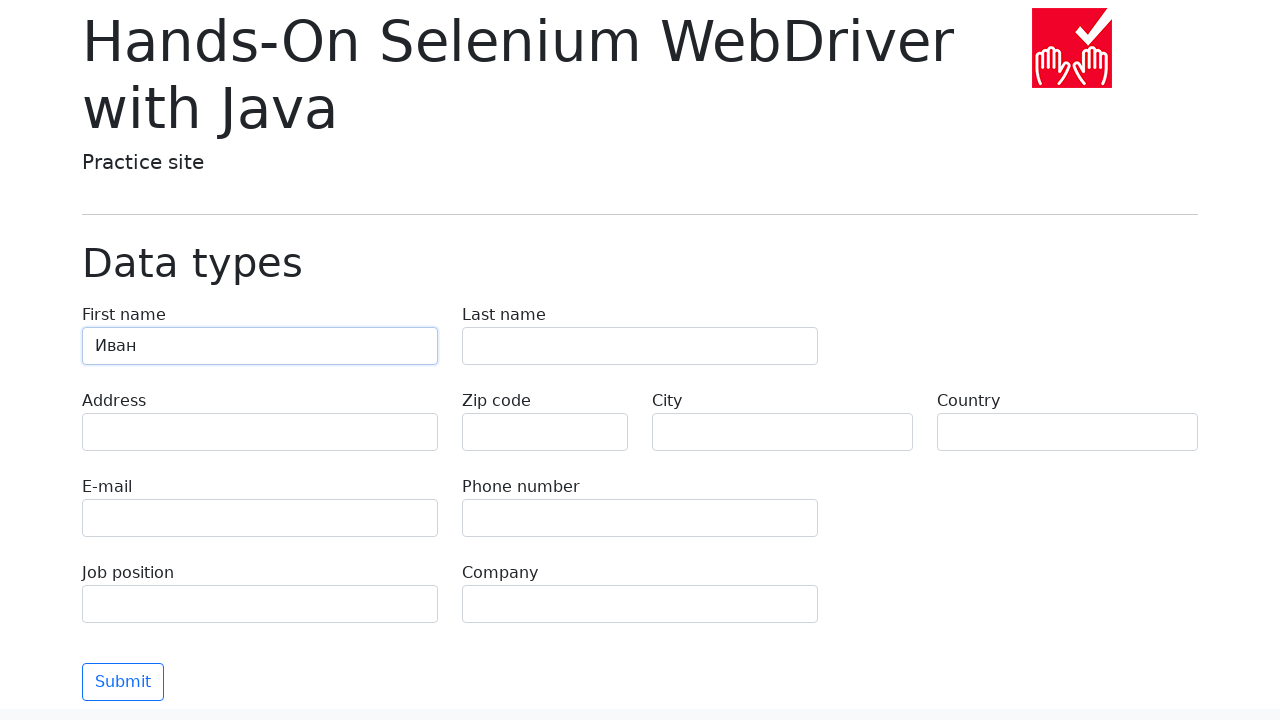

Filled last name field with 'Петров' on input[name='last-name']
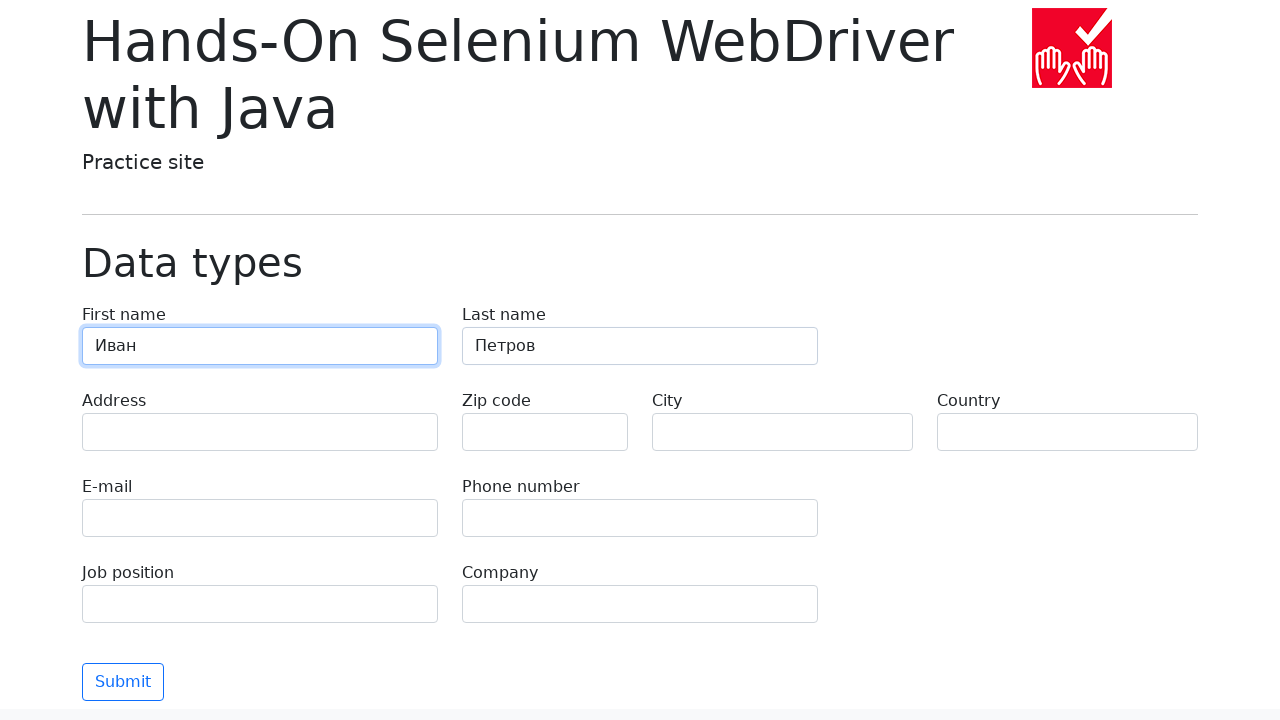

Filled address field with 'Ленина, 55-3' on input[name='address']
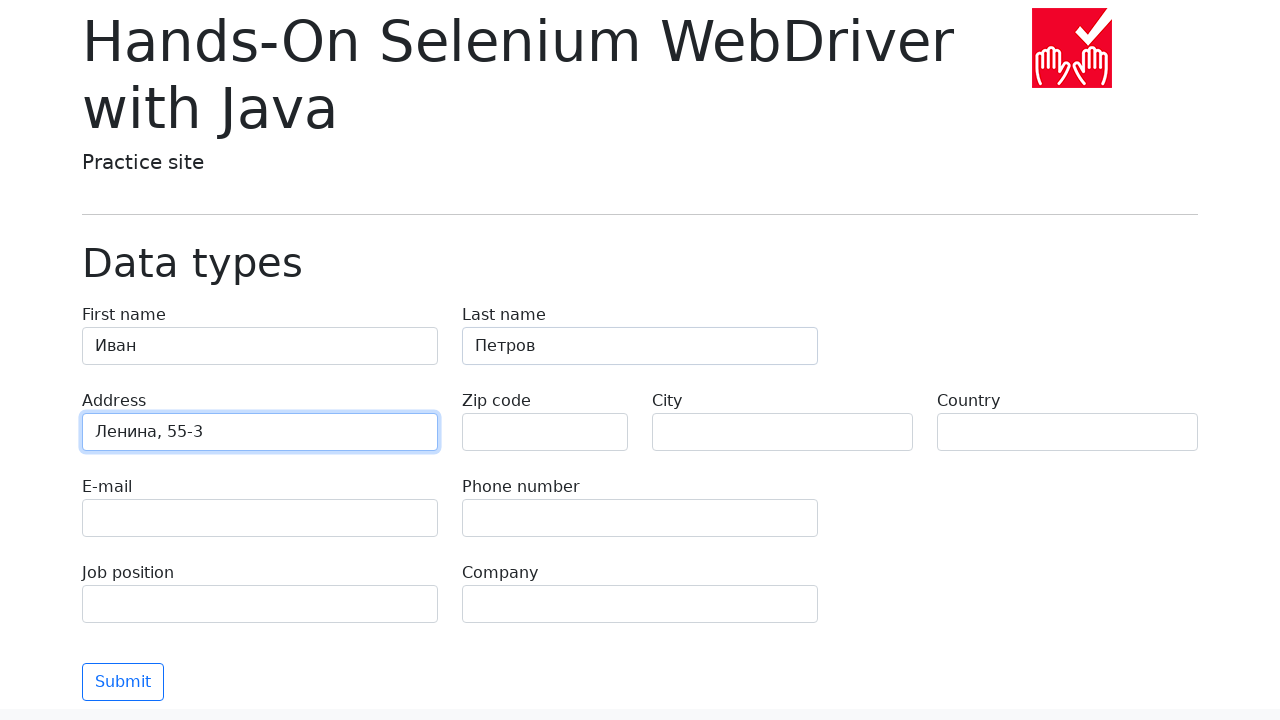

Filled email field with 'test@skypro.com' on input[name='e-mail']
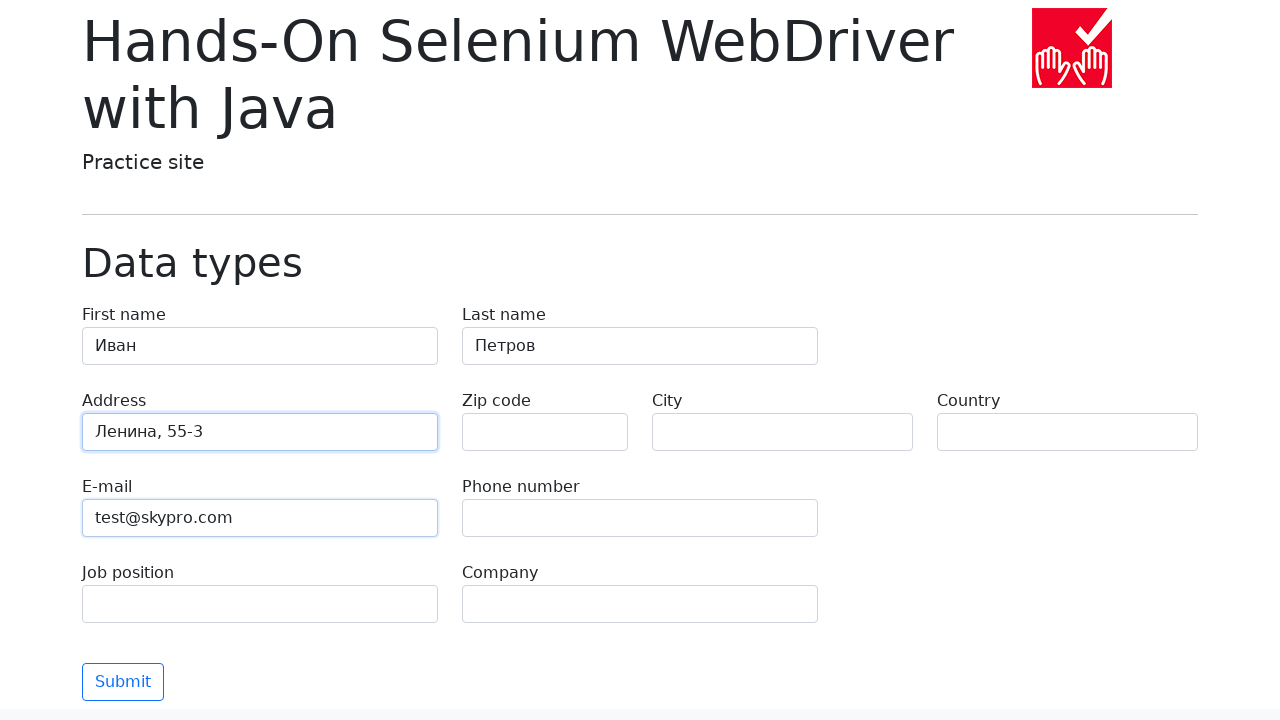

Filled job position field with 'QA' on input[name='job-position']
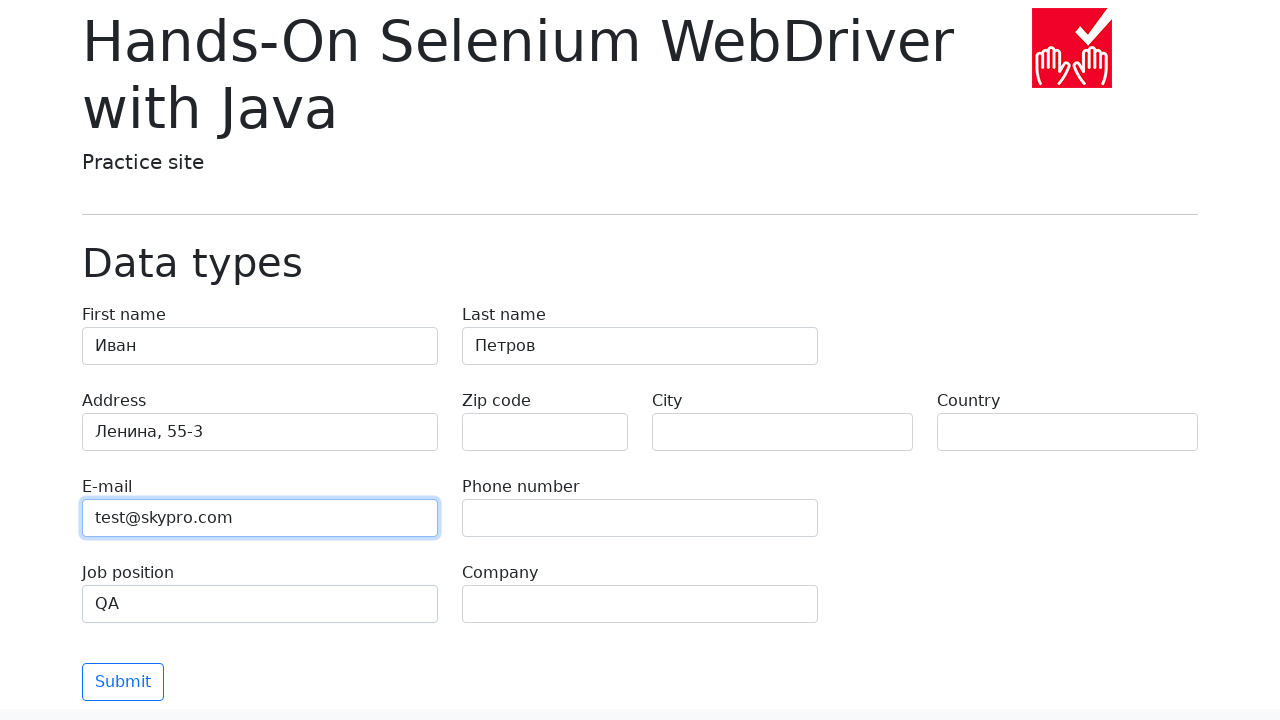

Filled city field with 'Москва' on input[name='city']
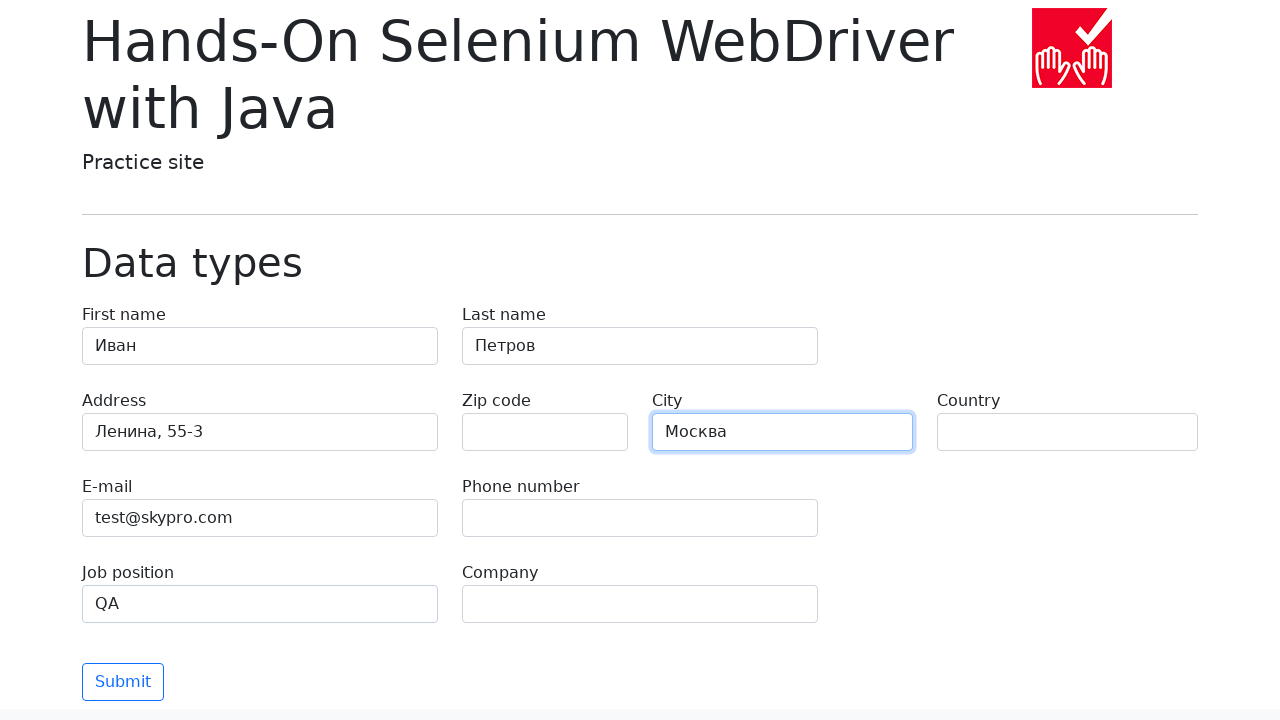

Filled country field with 'Россия' on input[name='country']
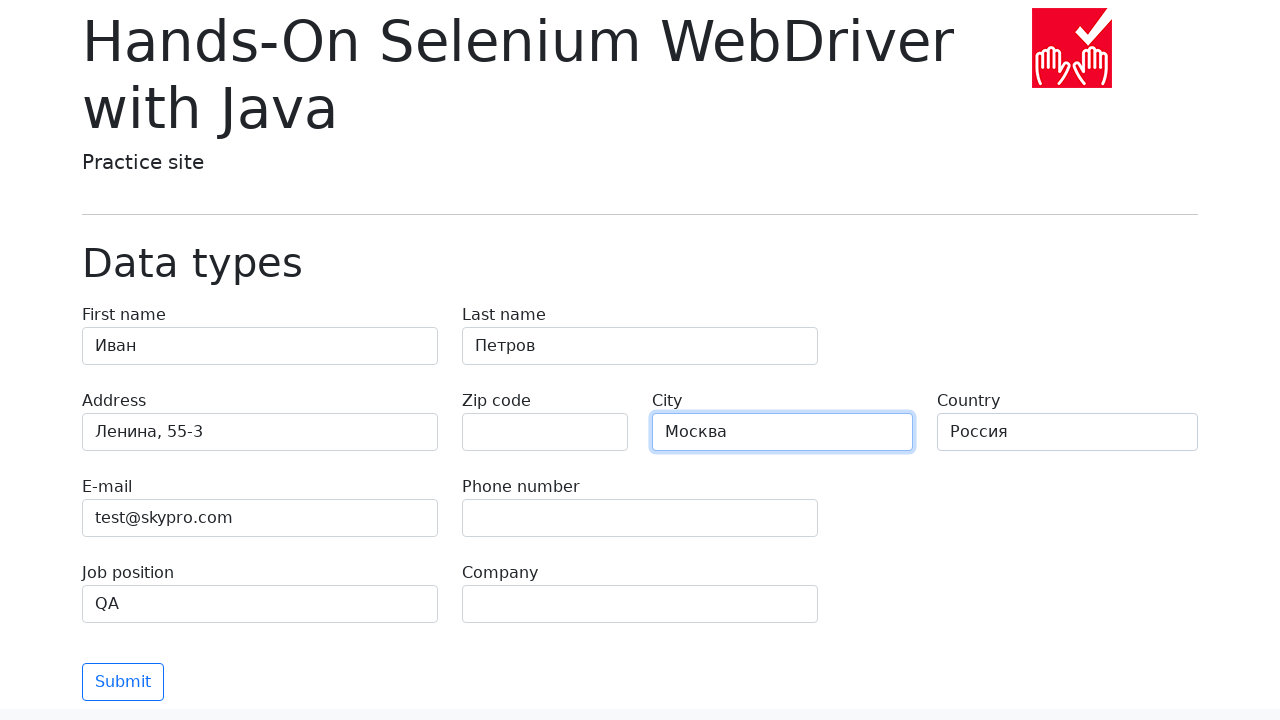

Filled phone field with '+7985899998787' on input[name='phone']
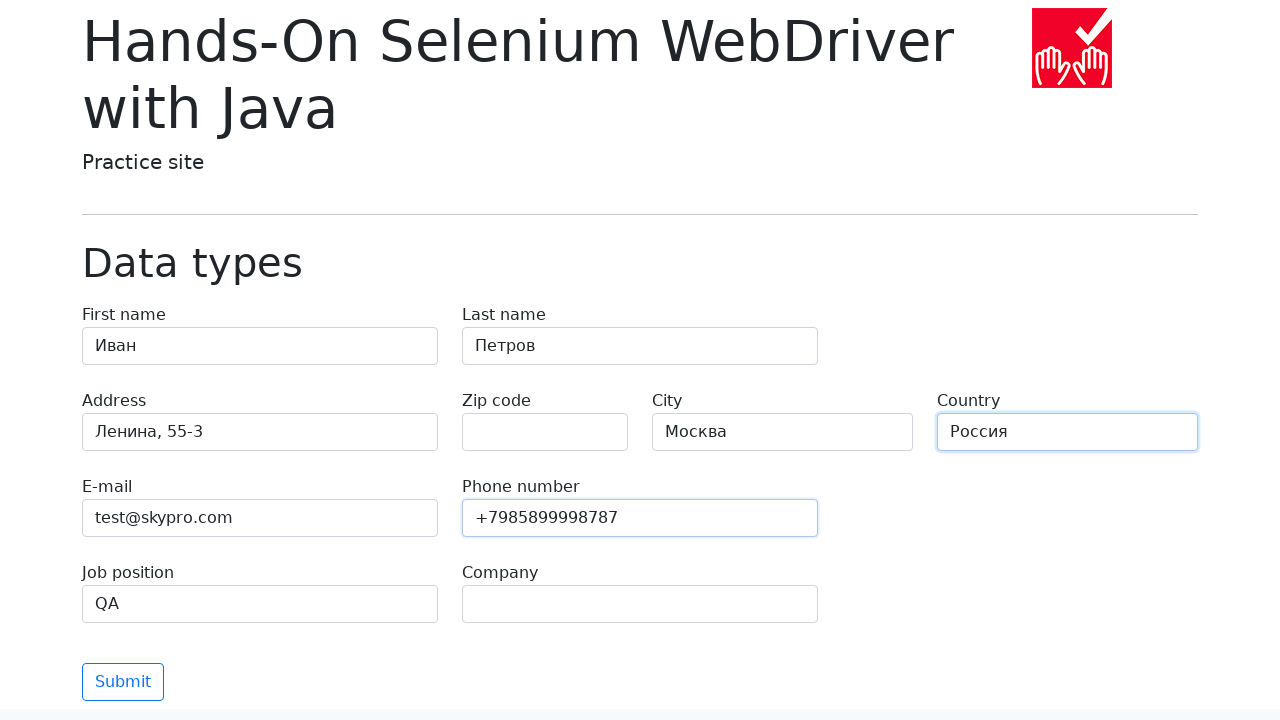

Filled company field with 'SkyPro' on input[name='company']
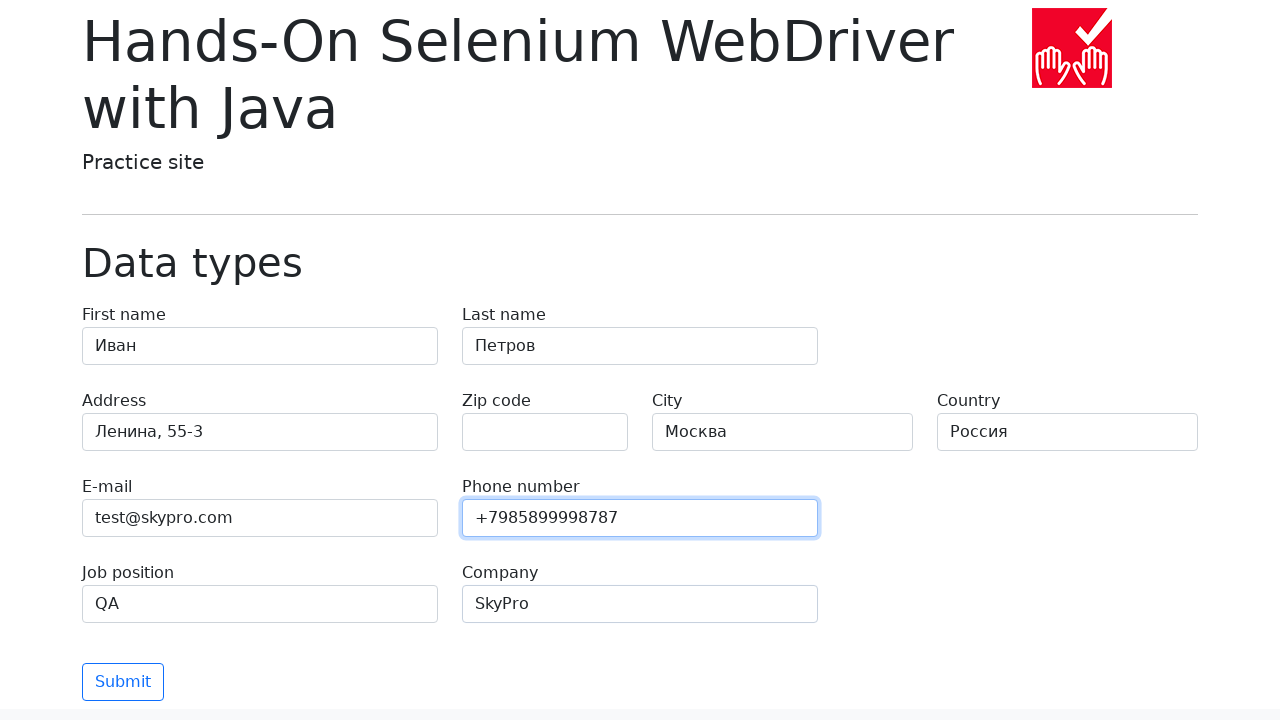

Clicked submit button to submit the form at (123, 682) on [type='submit']
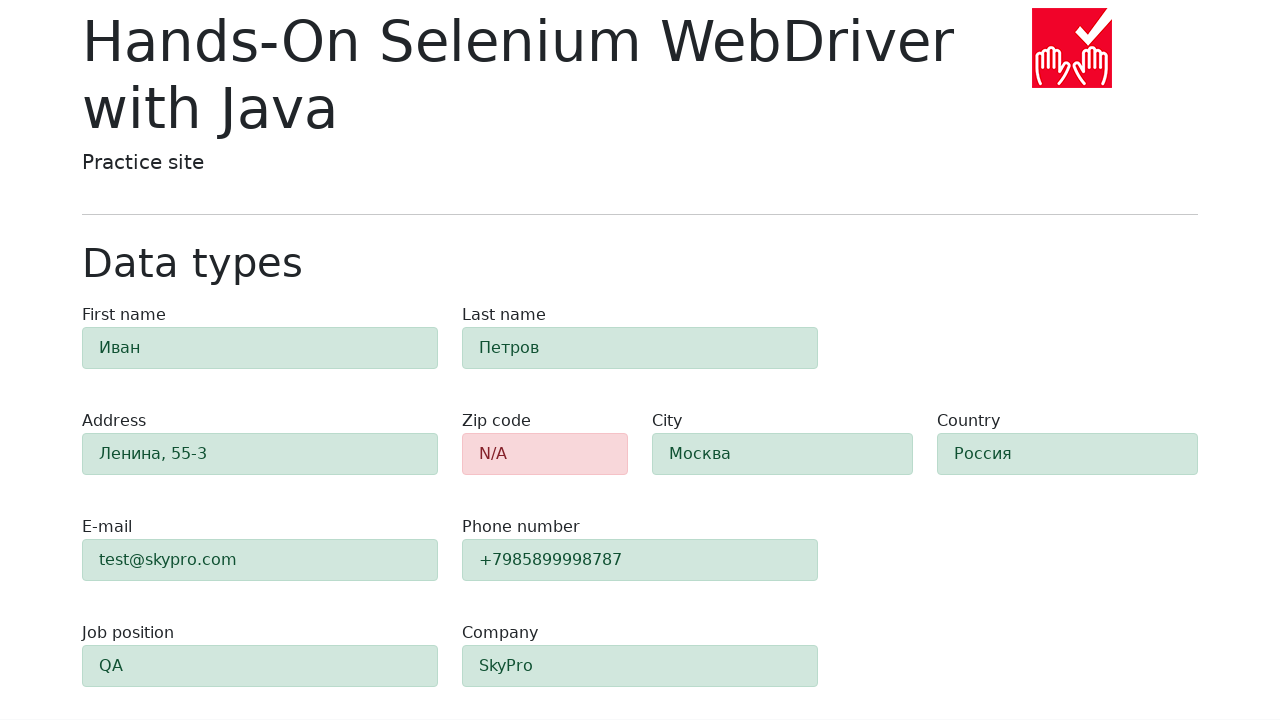

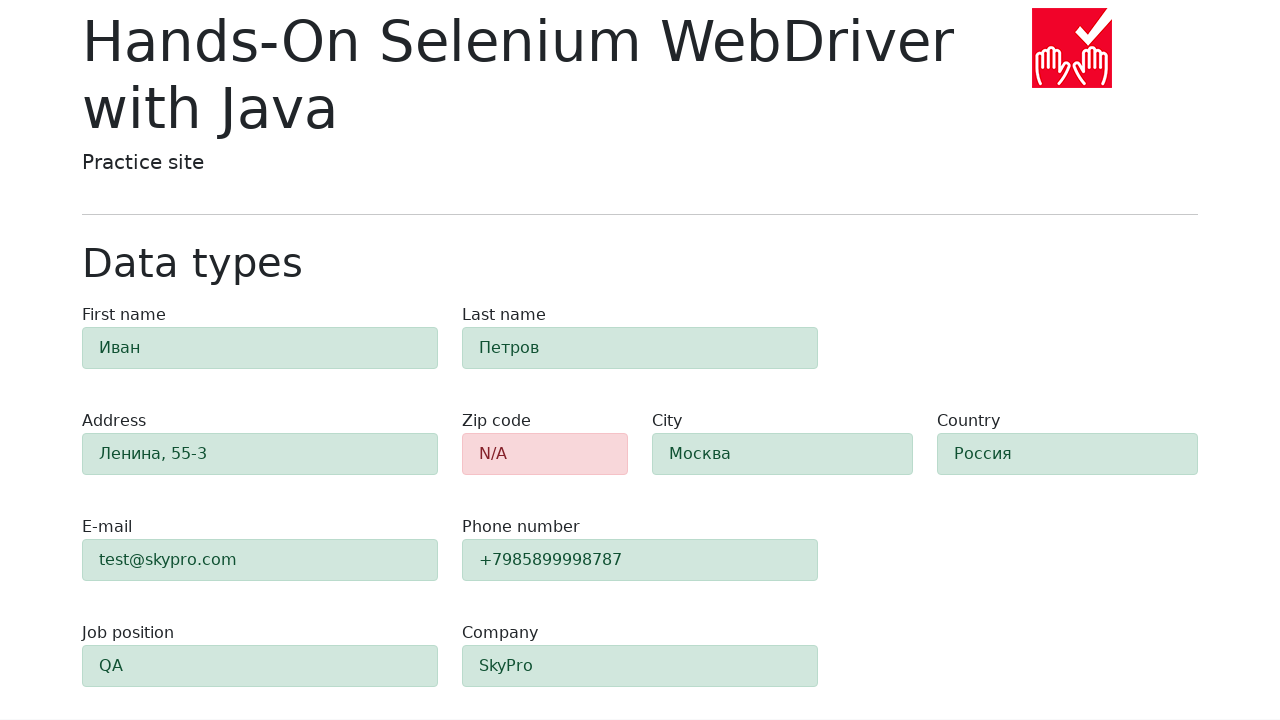